Tests Bootstrap dropdown functionality by clicking the dropdown button and selecting the JavaScript option from the menu

Starting URL: http://seleniumpractise.blogspot.com/2016/08/bootstrap-dropdown-example-for-selenium.html

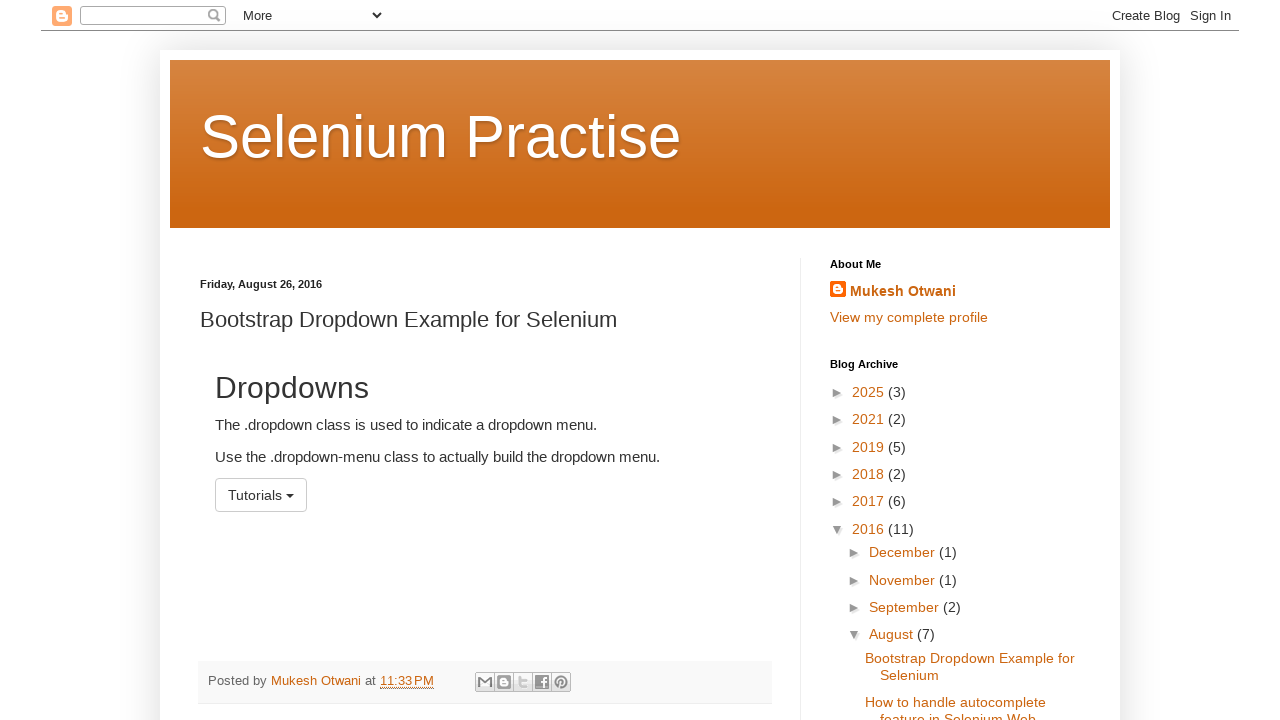

Clicked dropdown button to open menu at (261, 495) on #menu1
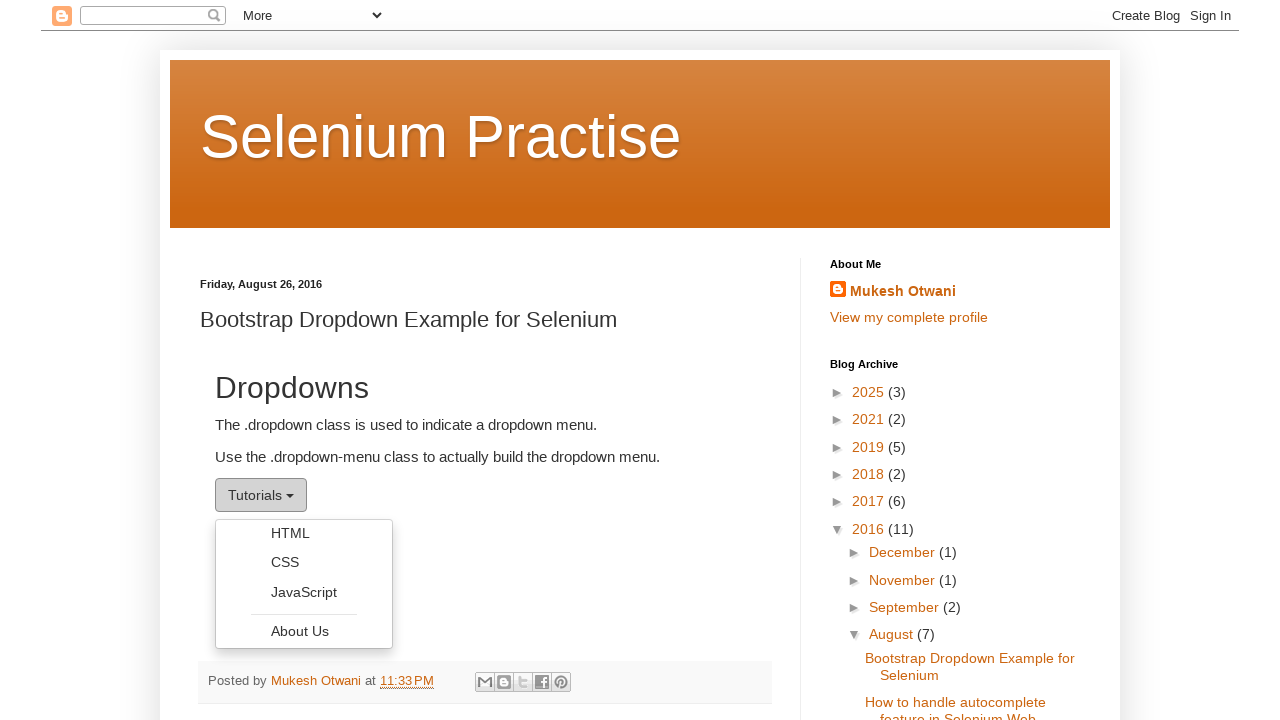

Dropdown menu items loaded and became visible
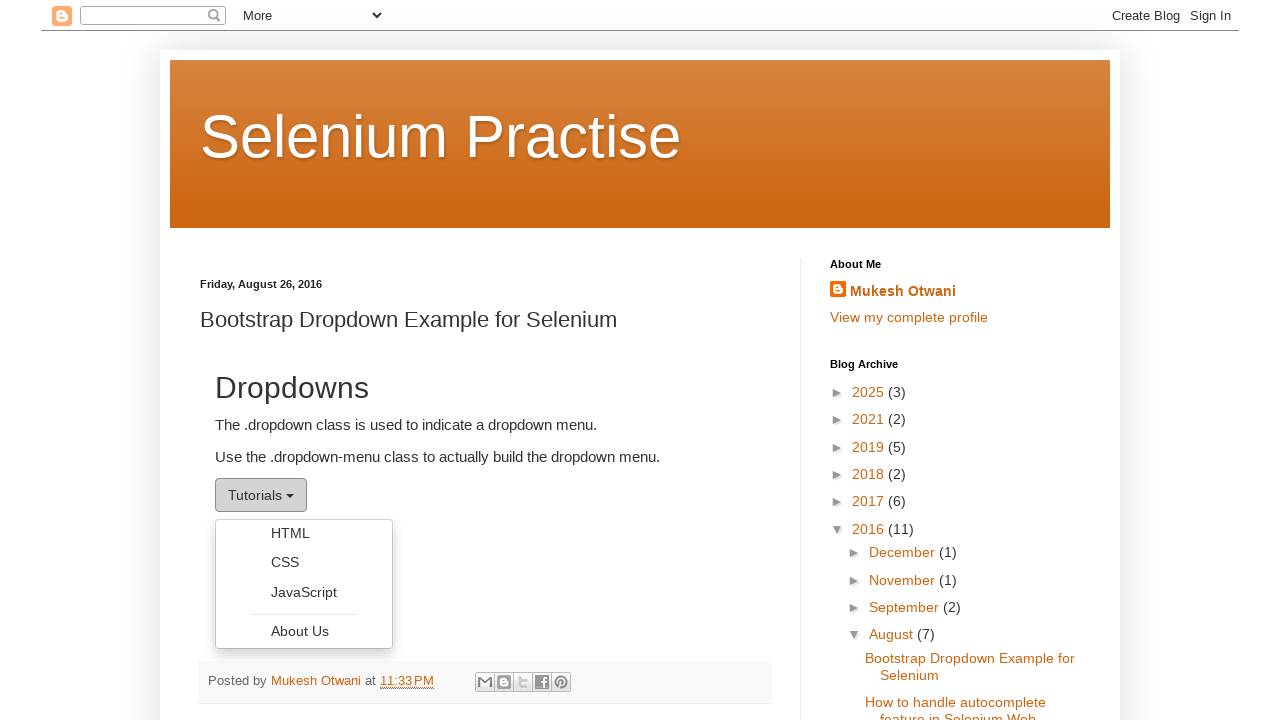

Retrieved all dropdown menu items
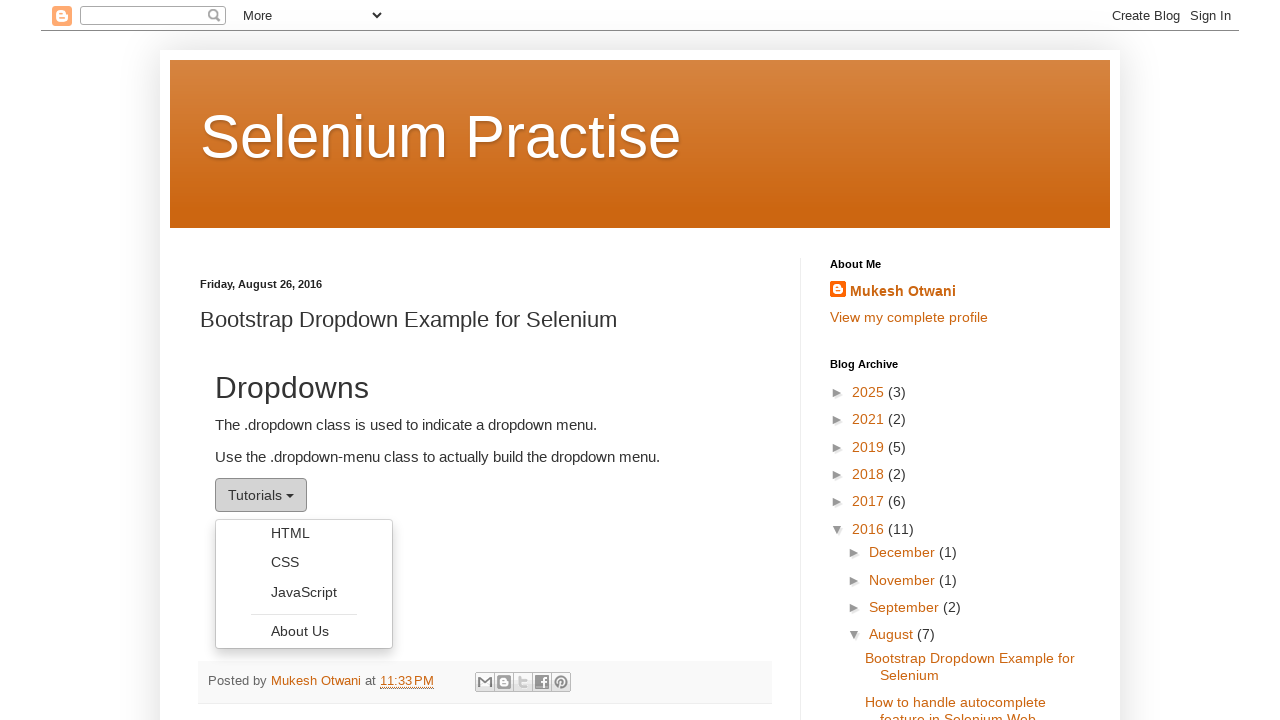

Selected JavaScript option from dropdown menu at (304, 592) on xpath=//ul[contains(@class,'dropdown-menu')]//li//a >> nth=2
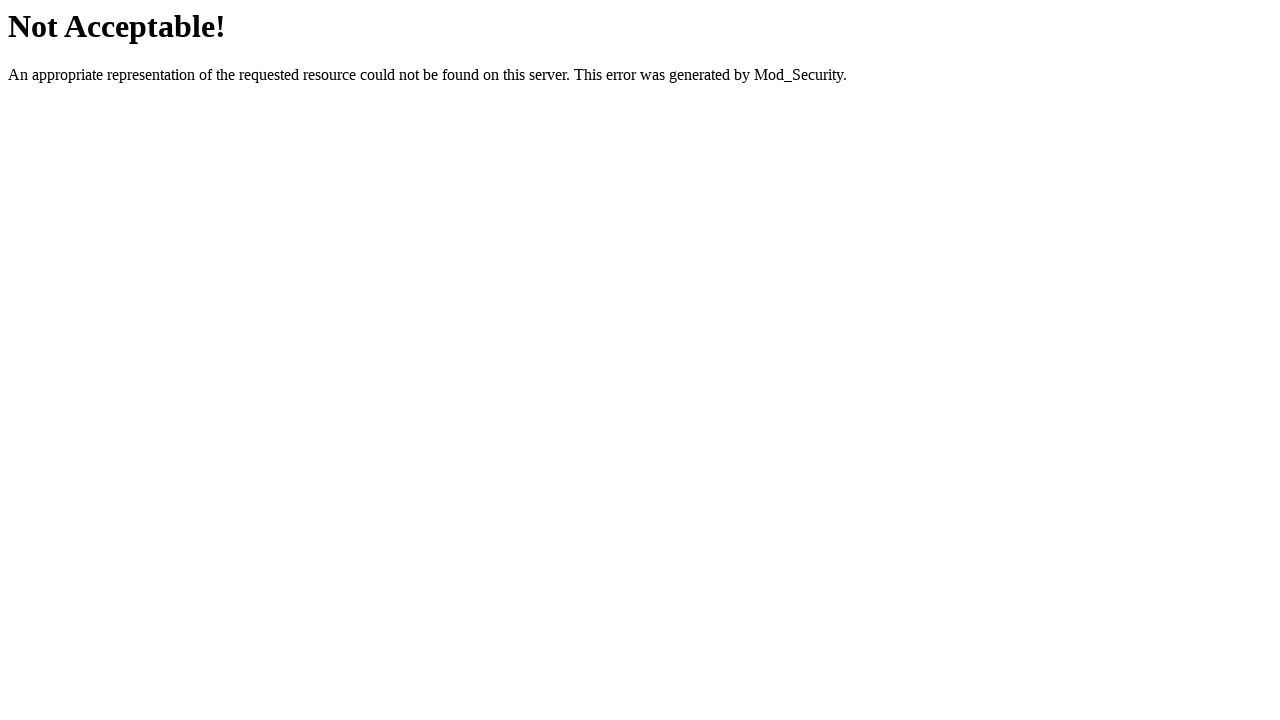

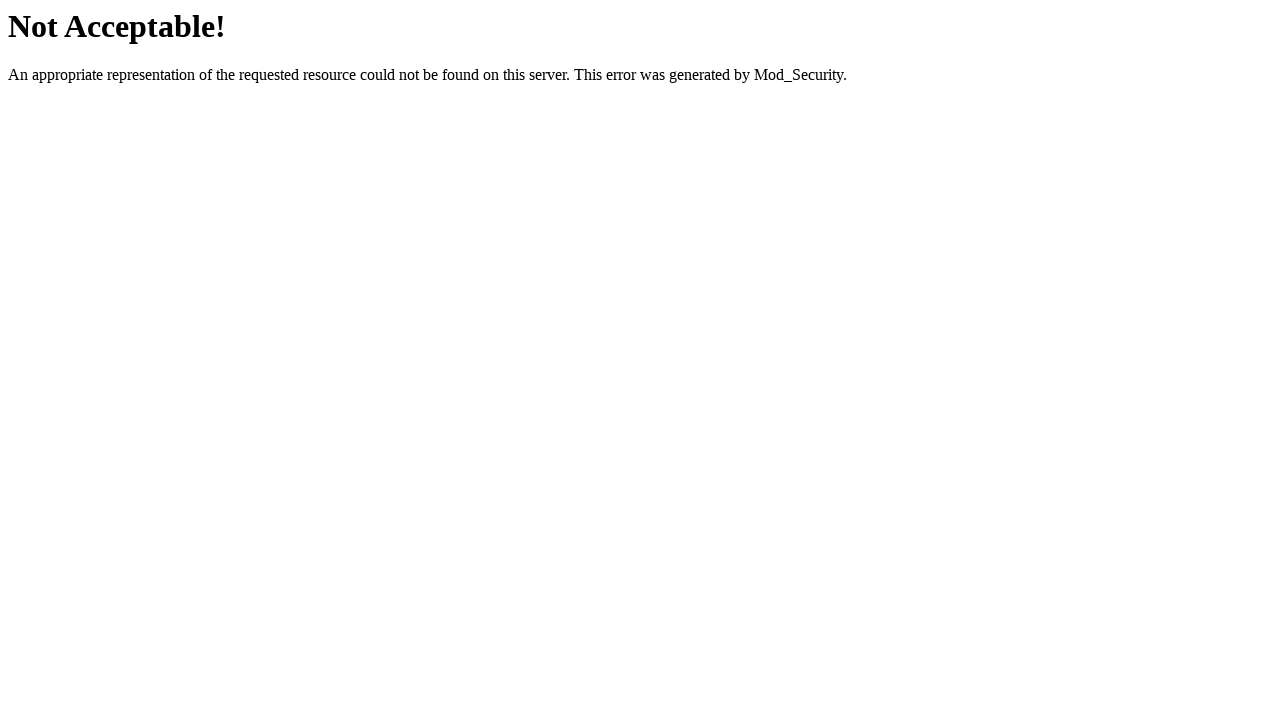